Tests a web form submission by filling a text field and clicking submit, then verifies the success message

Starting URL: https://www.selenium.dev/selenium/web/web-form.html

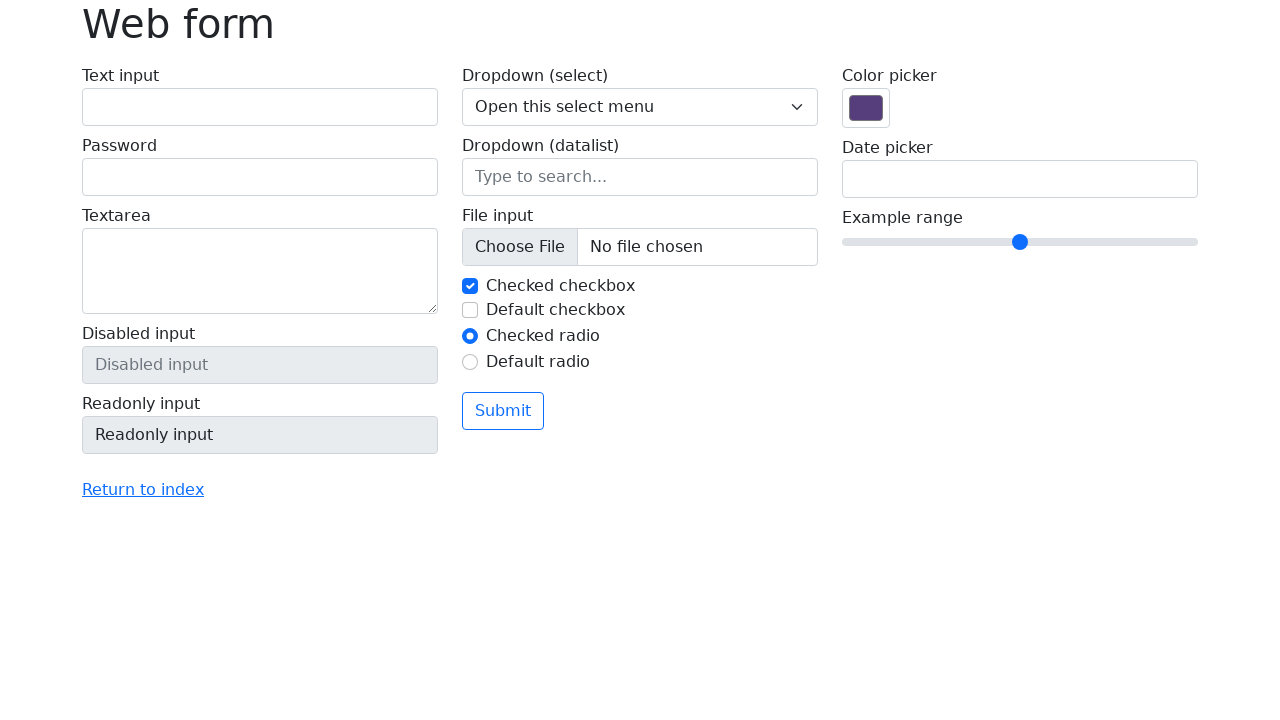

Filled text field with 'Selenium' on input[name='my-text']
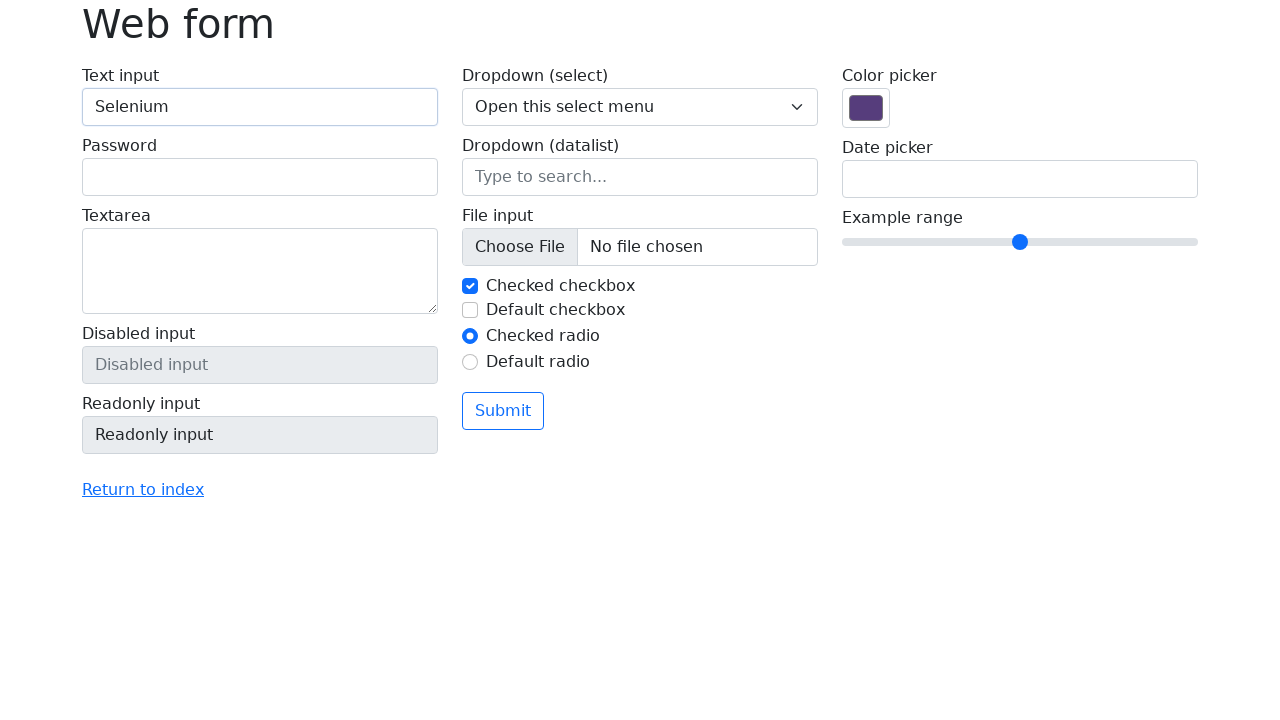

Clicked submit button at (503, 411) on button[type='submit']
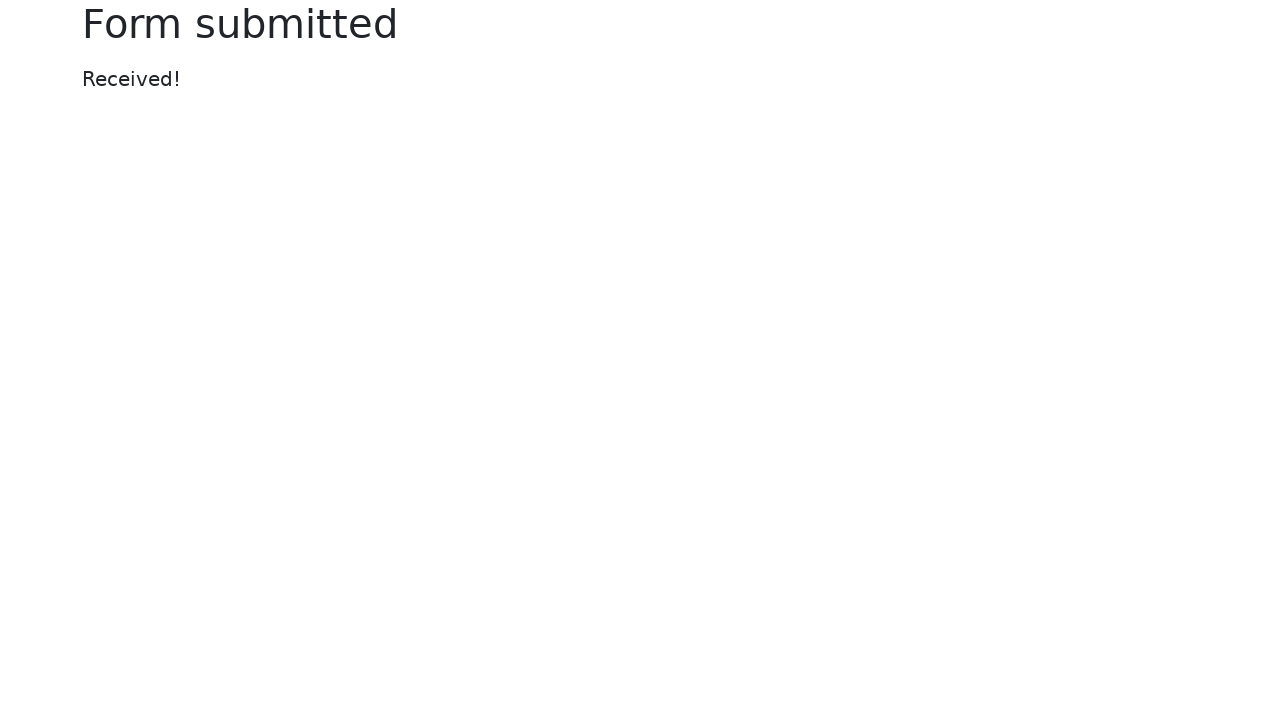

Success message appeared on the page
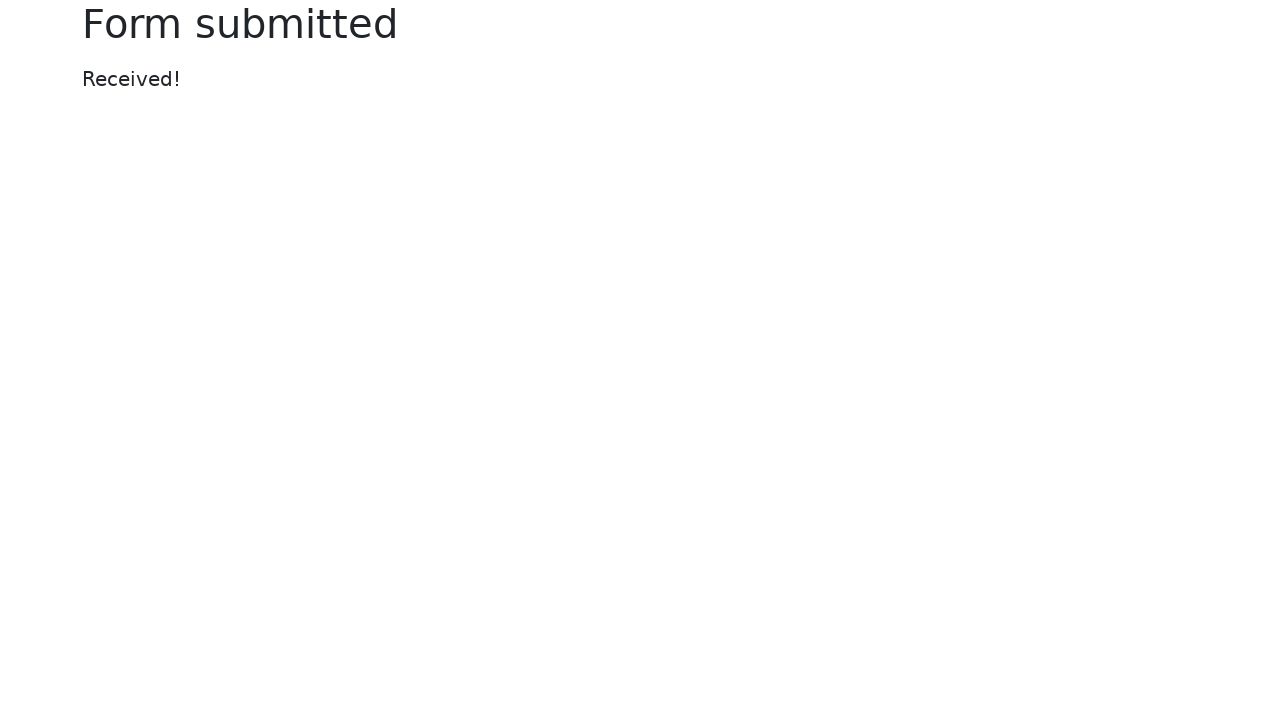

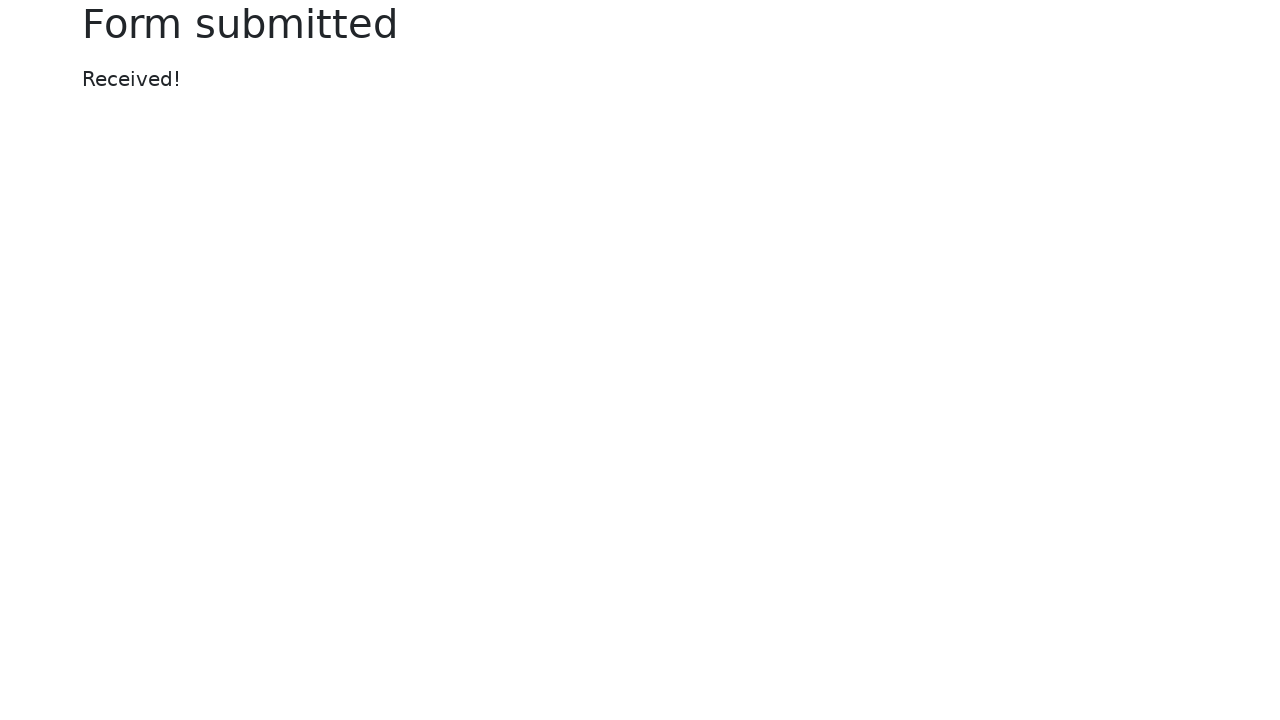